Fills out a text box form with user information and submits it to test form submission functionality

Starting URL: https://demoqa.com/text-box

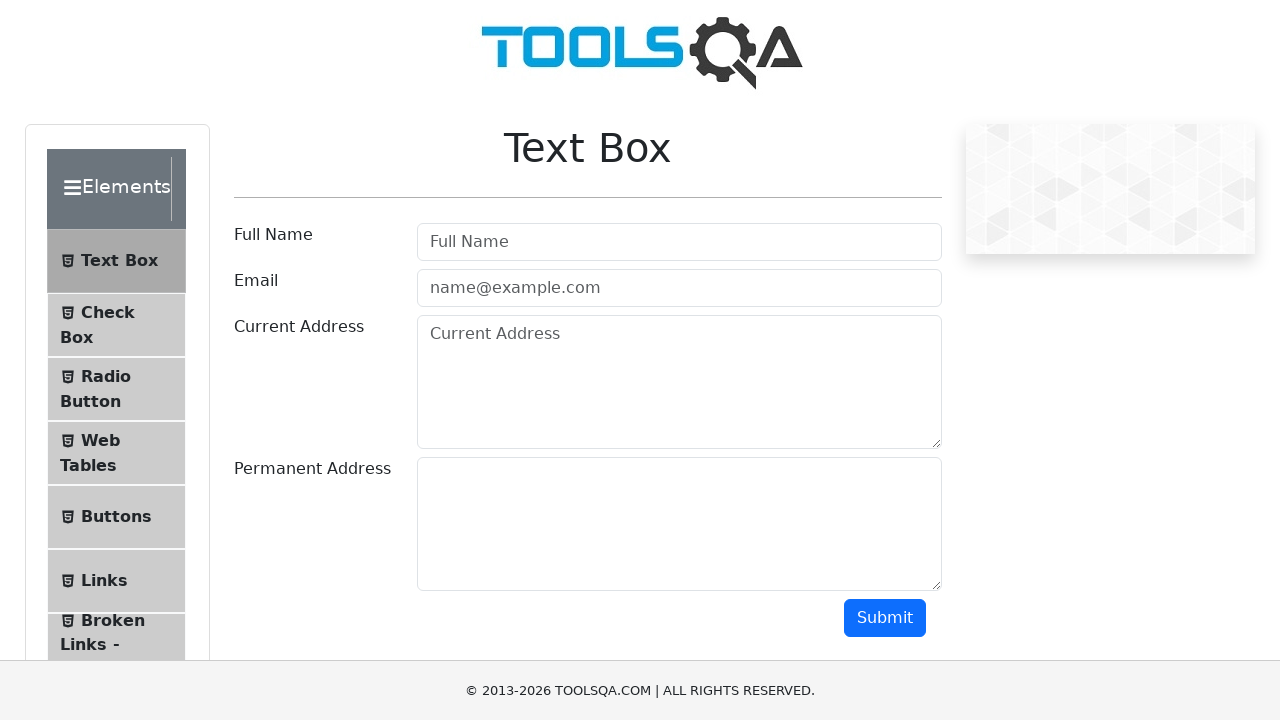

Filled userName field with 'Big Bird' on #userName
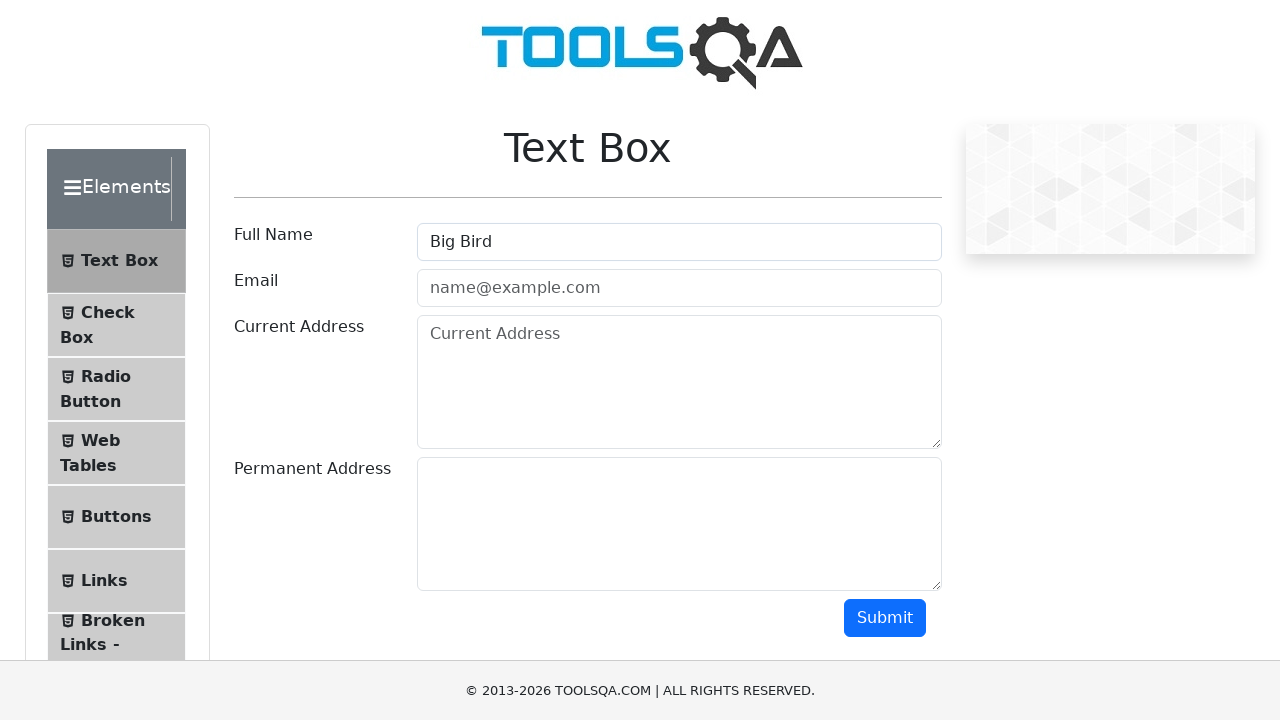

Filled userEmail field with 'bigbird@sesamestreet.com' on #userEmail
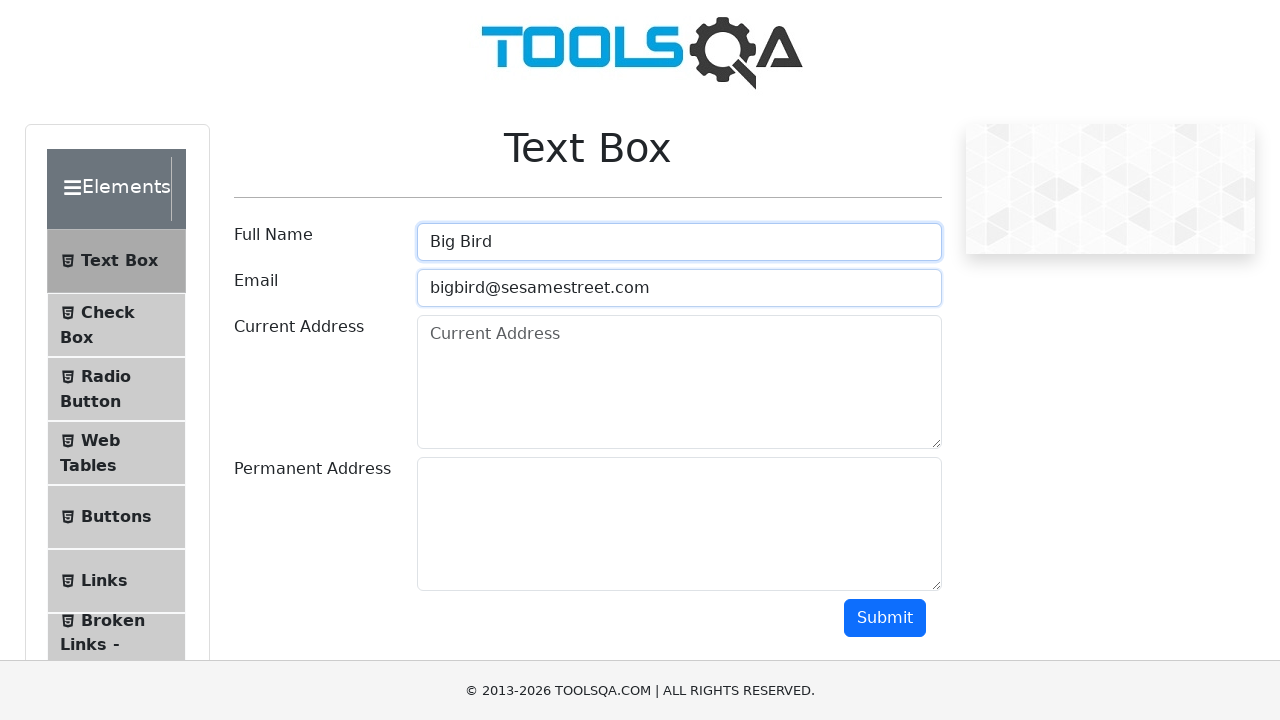

Filled currentAddress field with 'The Bird House' on #currentAddress
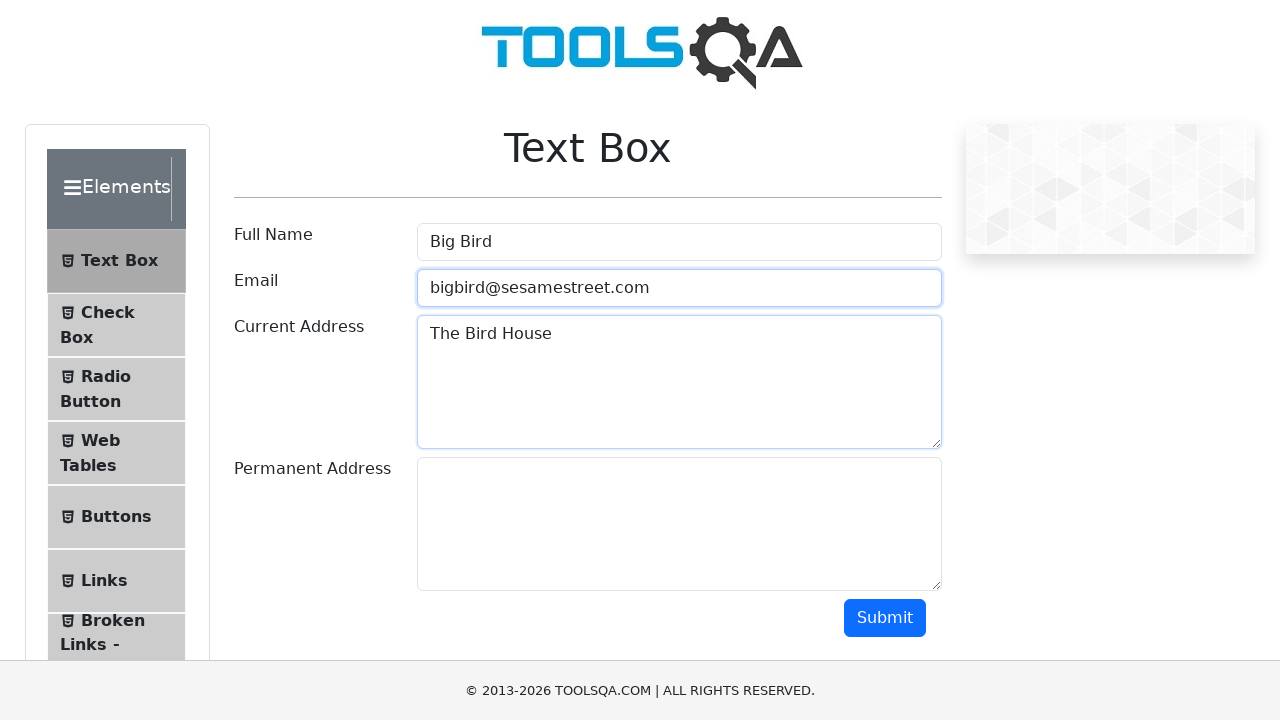

Filled permanentAddress field with 'Sesame Street' on #permanentAddress
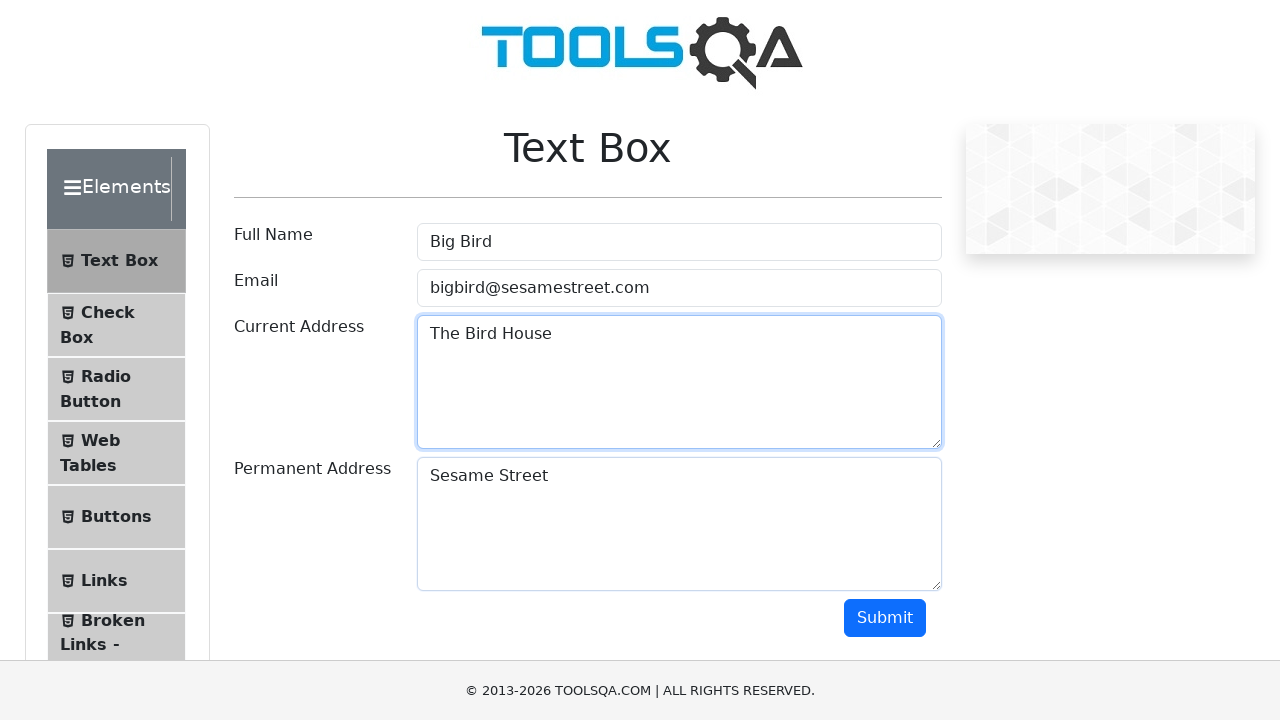

Clicked submit button to submit form at (885, 618) on #submit
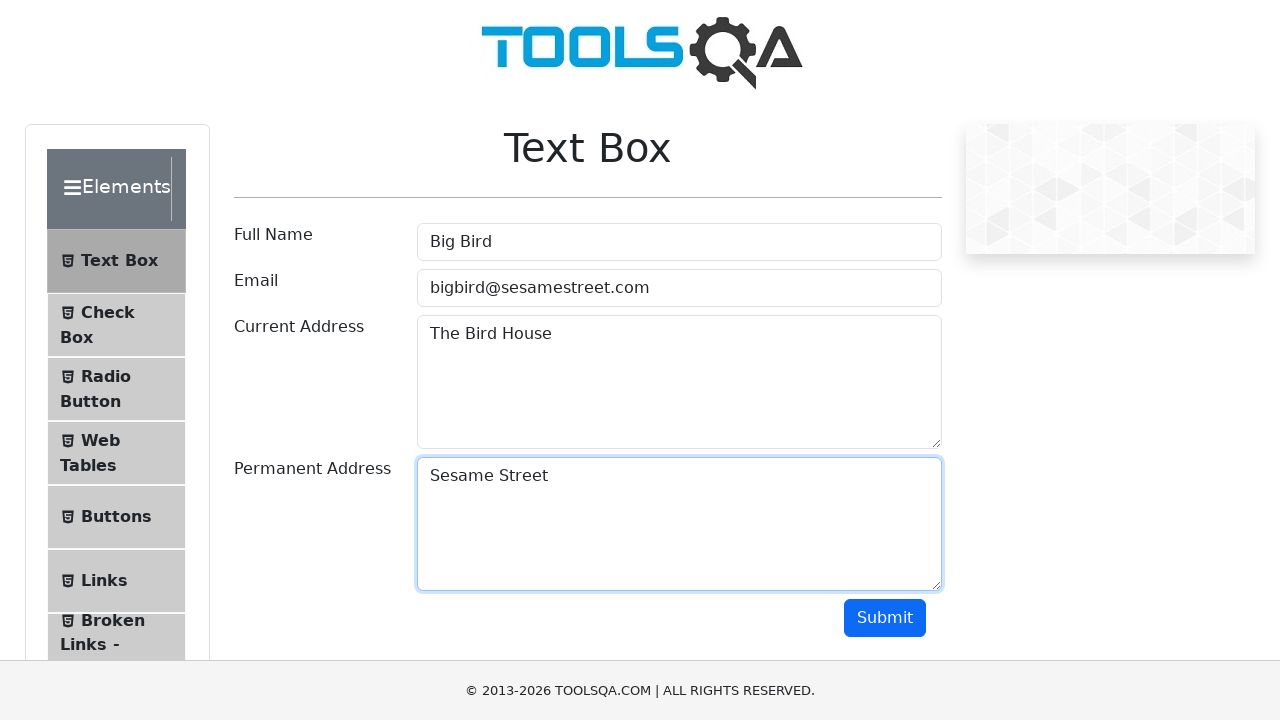

Email result field appeared after form submission
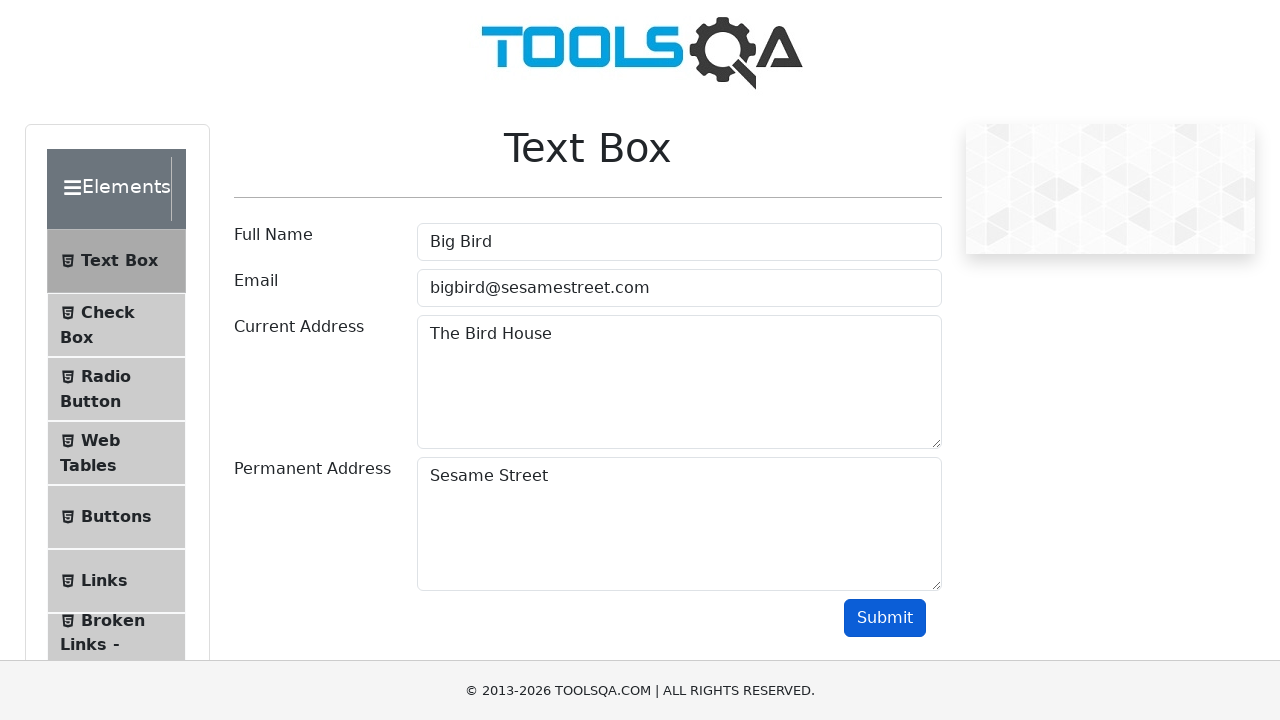

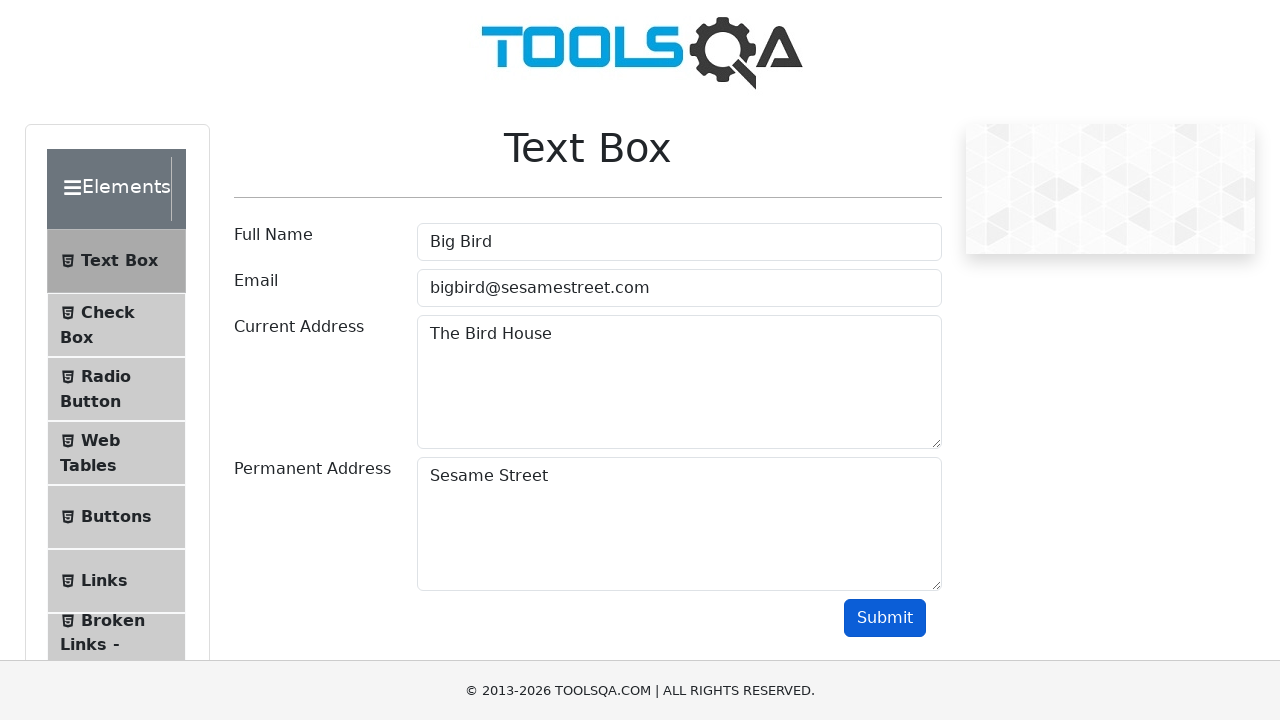